Tests a registration form by filling in personal information fields (name, email, phone, address) and submitting the form to verify successful registration

Starting URL: http://suninjuly.github.io/registration1.html

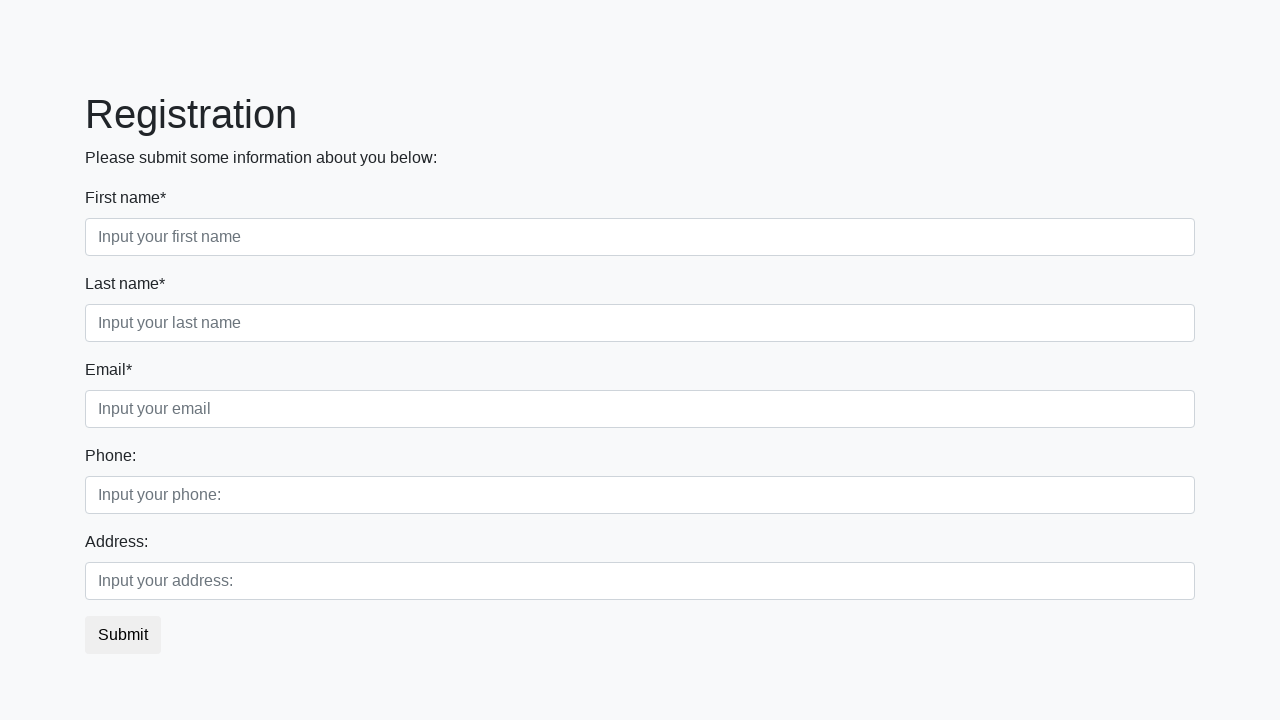

Filled first name field with 'Neo' on .form-control.first
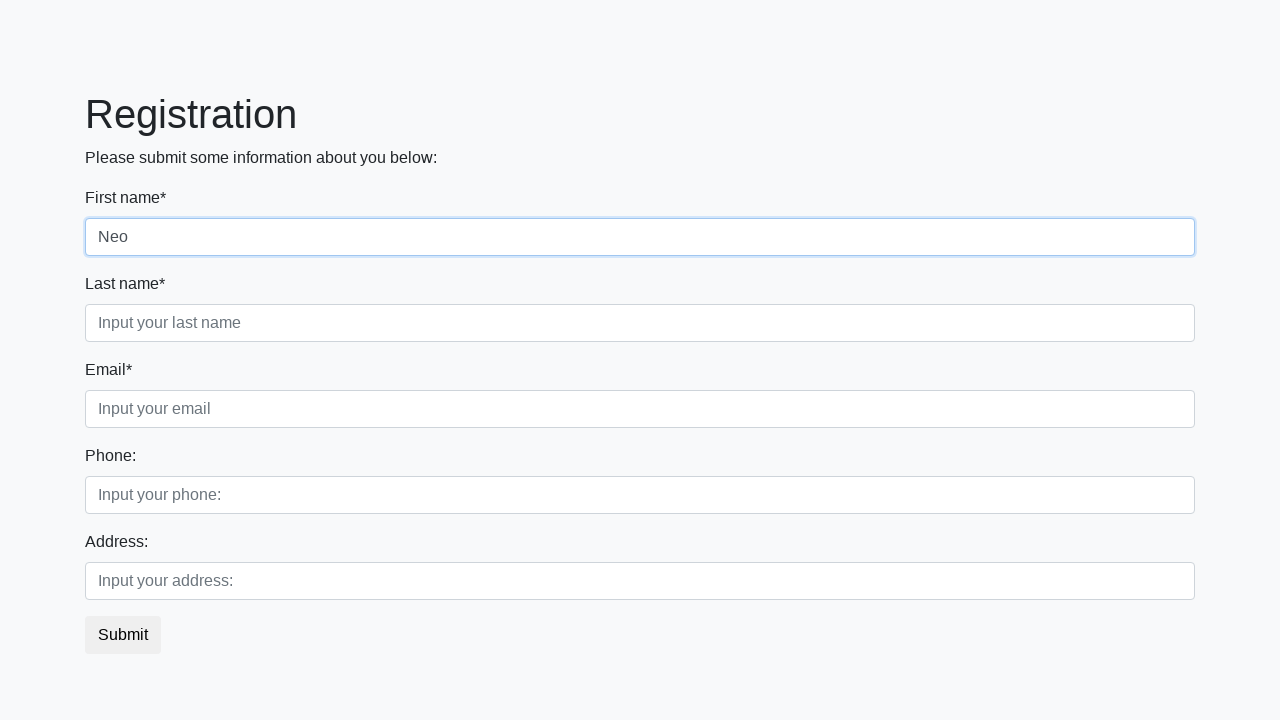

Filled last name field with 'Mr. Anderson' on .form-control.second
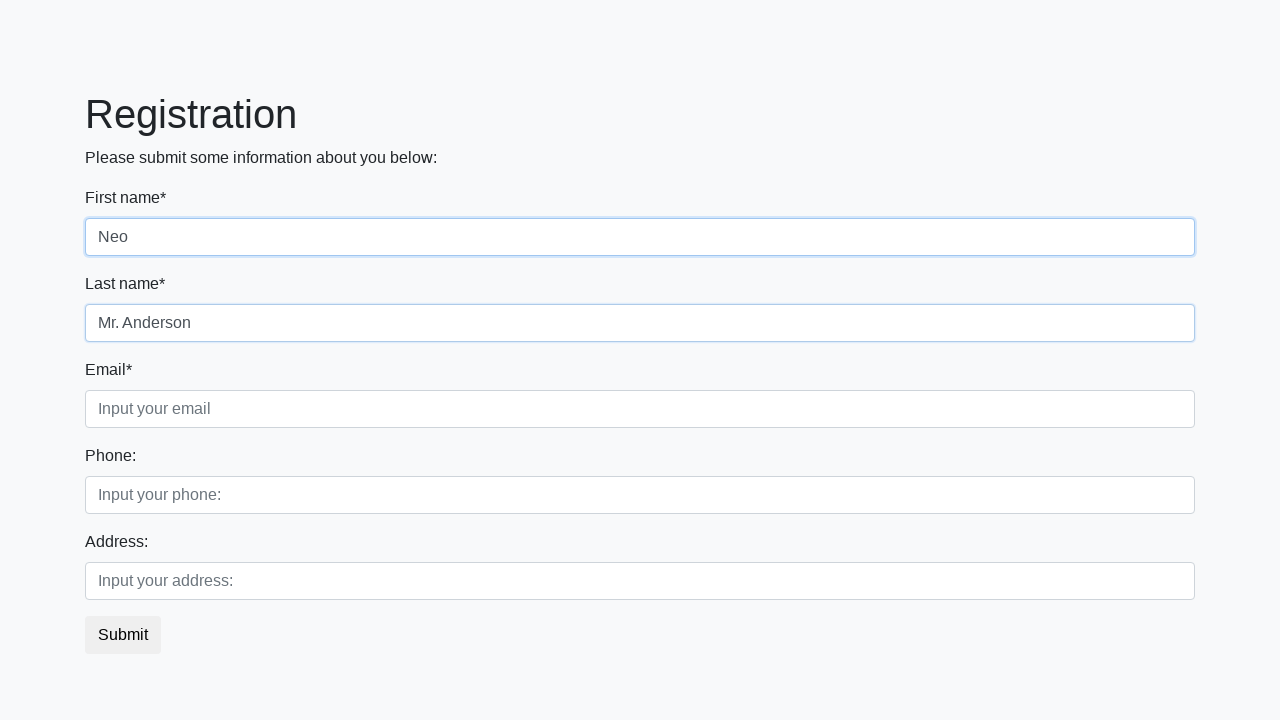

Filled email field with 'hucker_neo@matrix.smit' on .form-control.third
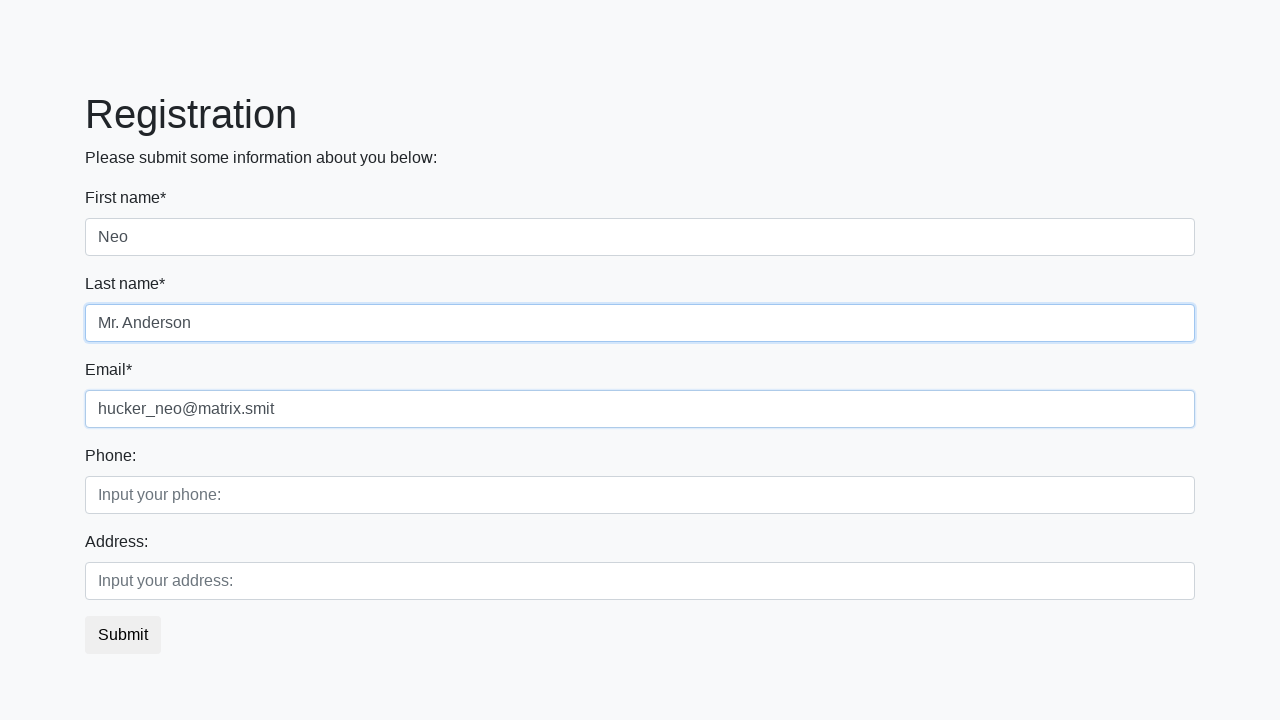

Filled phone number field with '+79999999999' on //label[text()='Phone:']/following-sibling::input
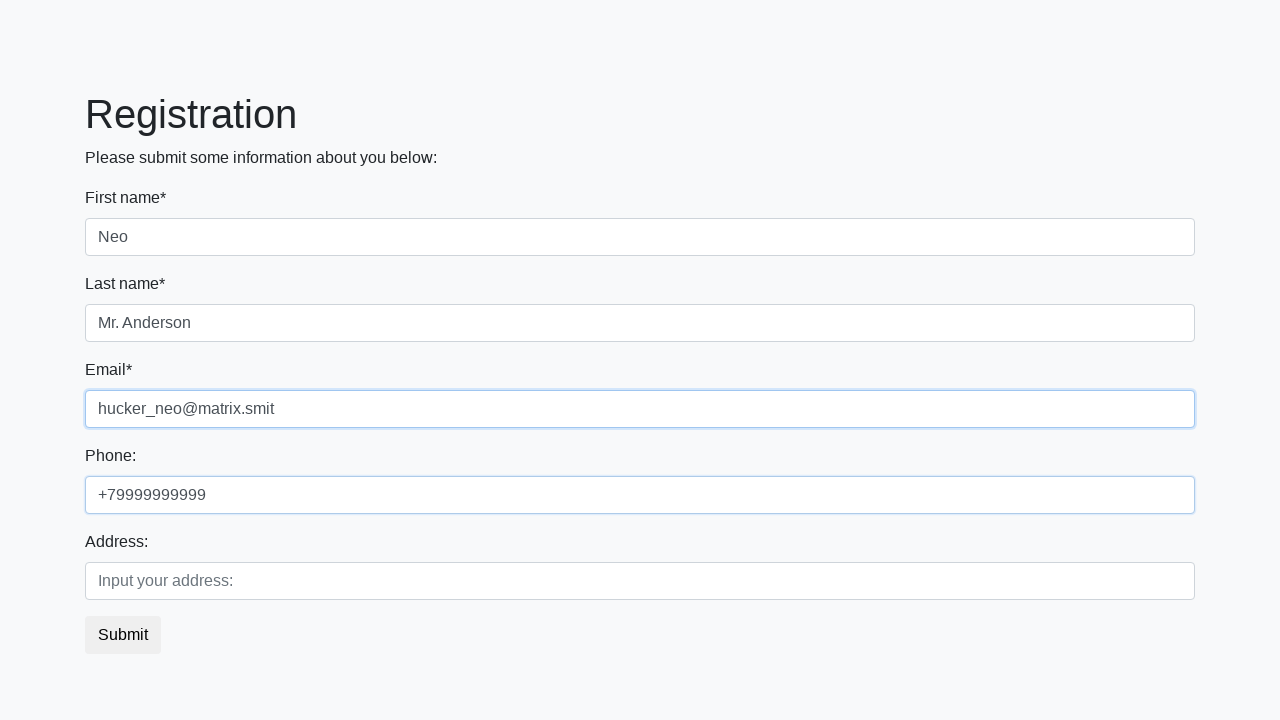

Filled address field with 'USSR' on //label[text()='Address:']/following-sibling::input
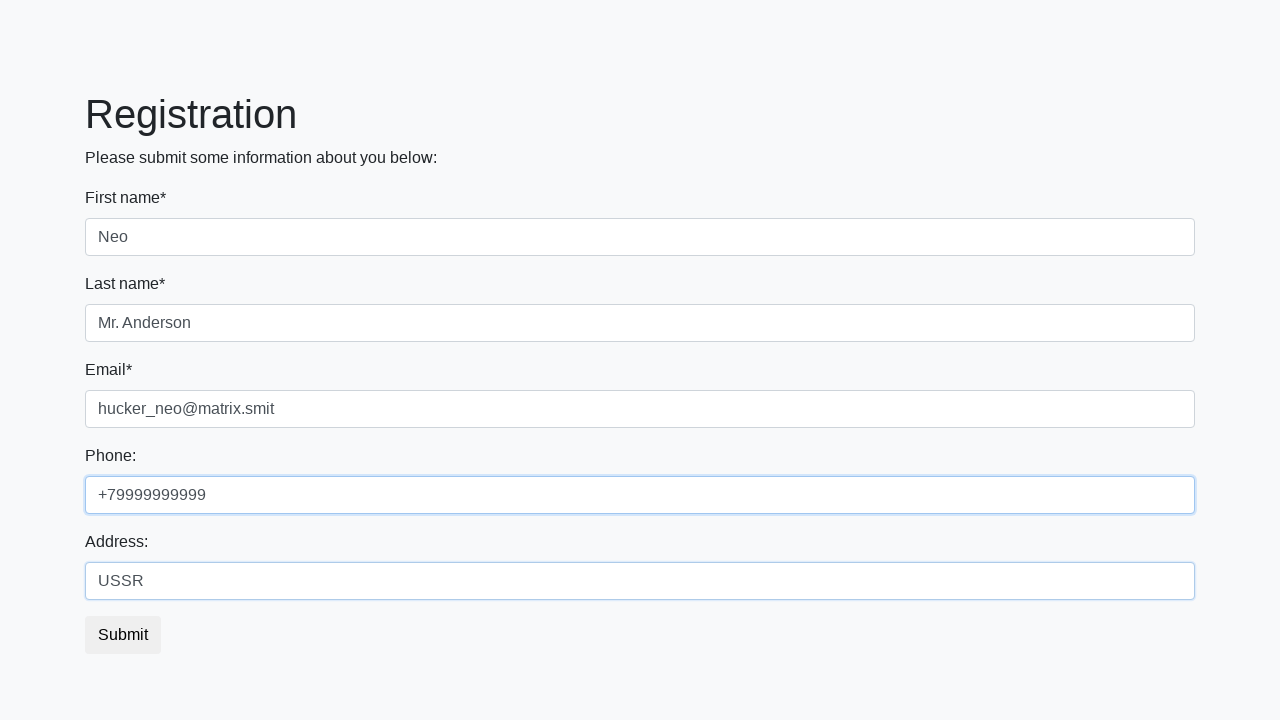

Clicked submit button to register at (123, 635) on button.btn
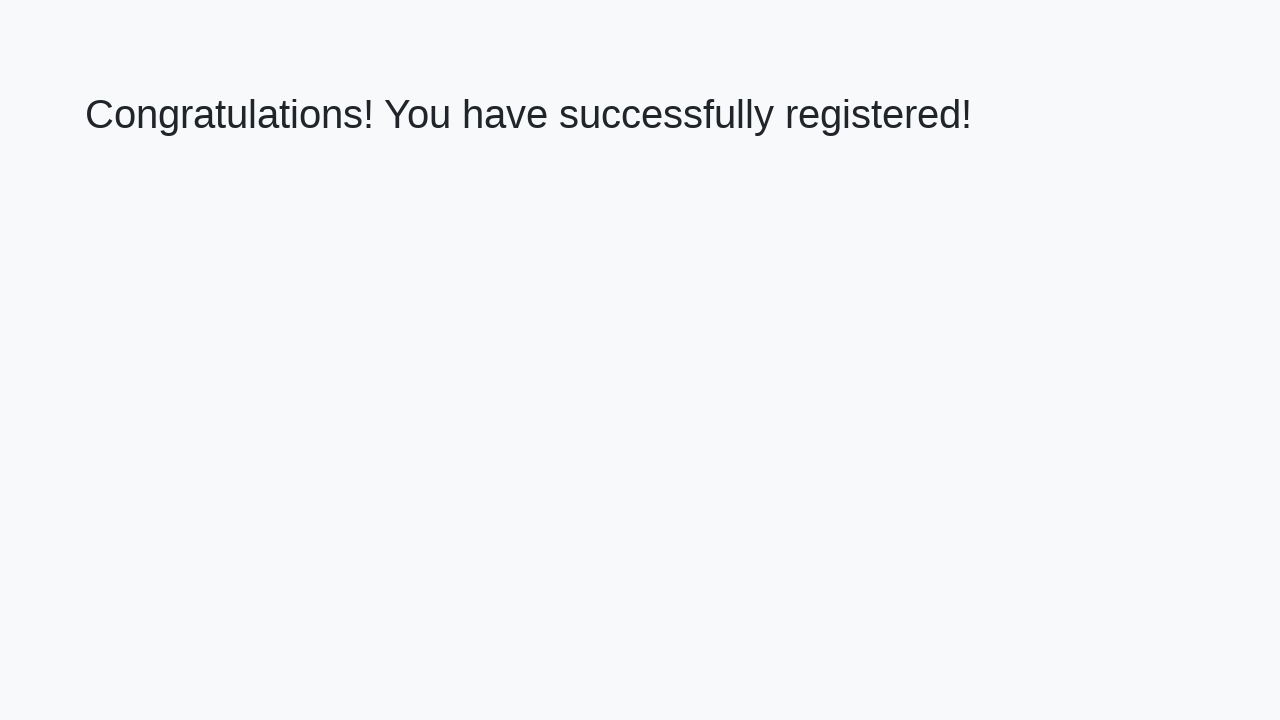

Success message header loaded
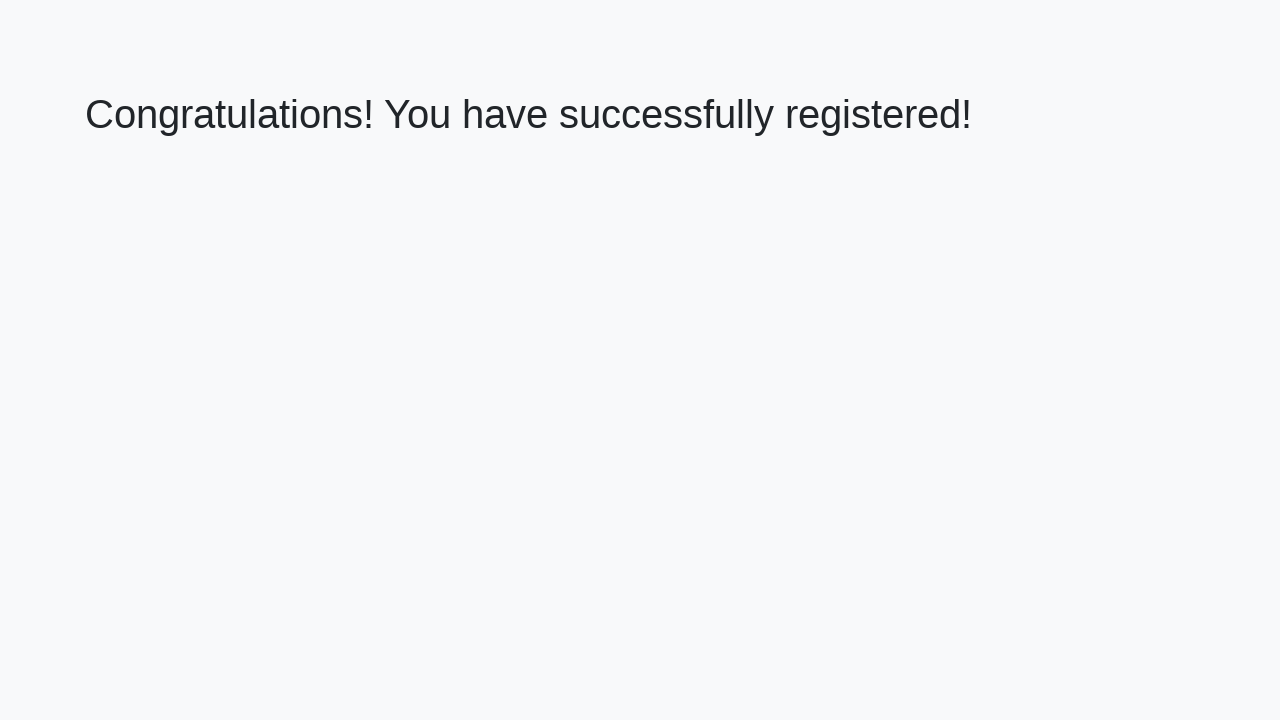

Retrieved success message text
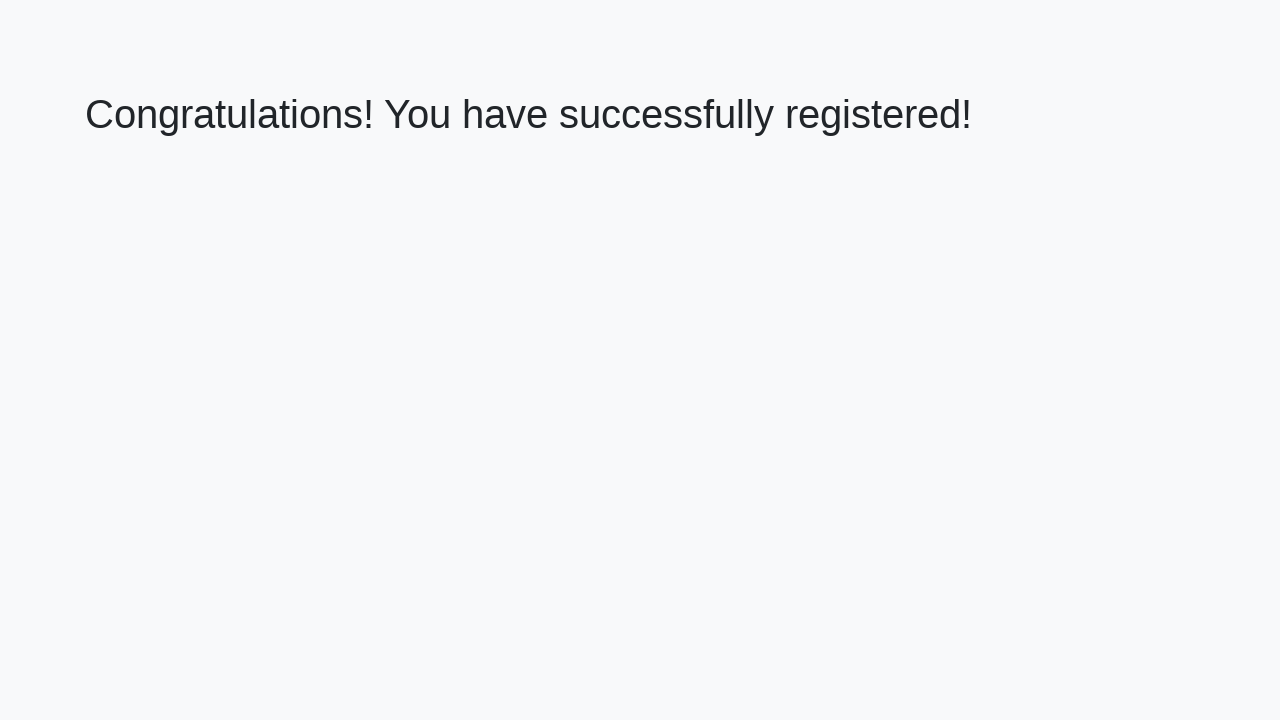

Verified success message matches expected text
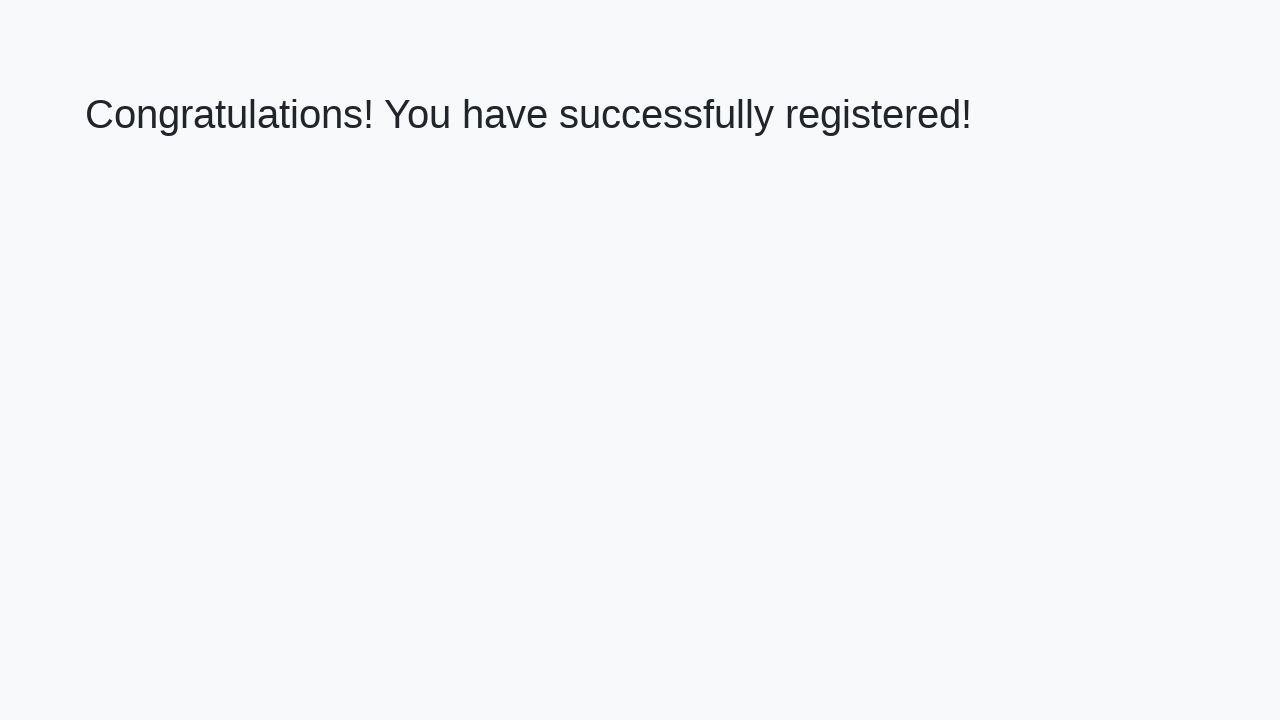

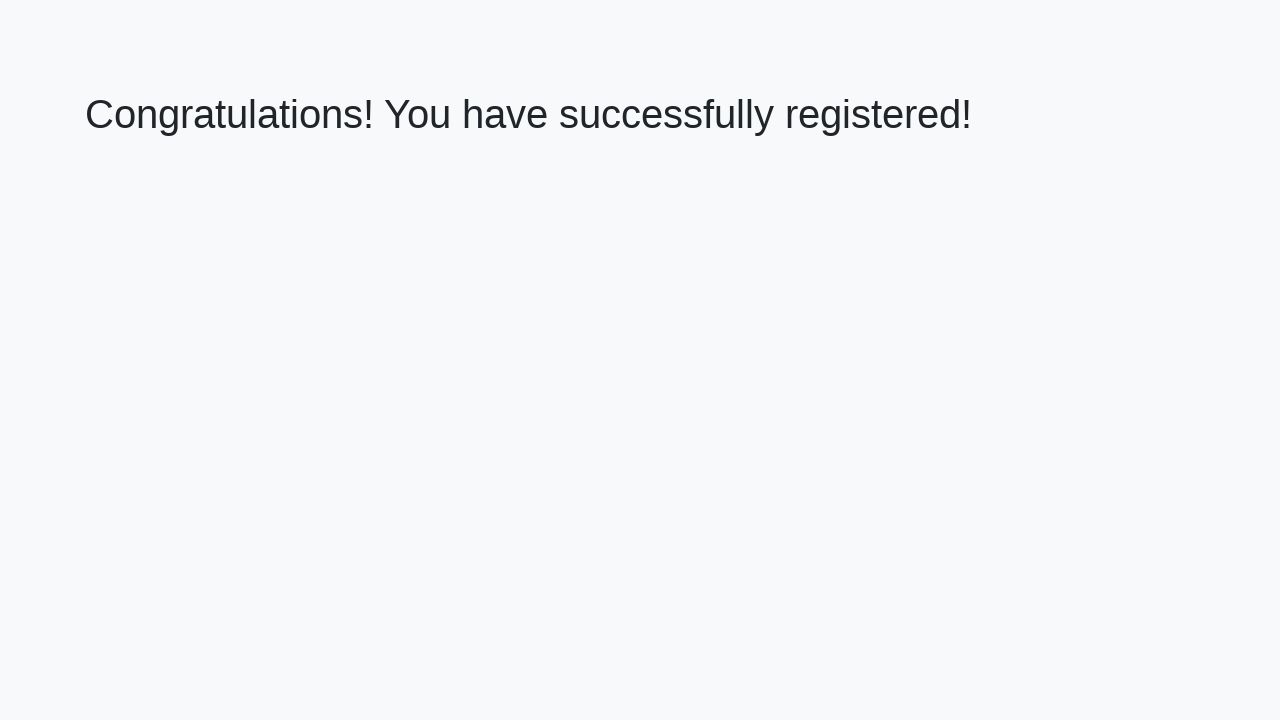